Tests dynamic content loading by clicking a Start button and verifying that "Hello World!" text appears after loading

Starting URL: https://the-internet.herokuapp.com/dynamic_loading/2

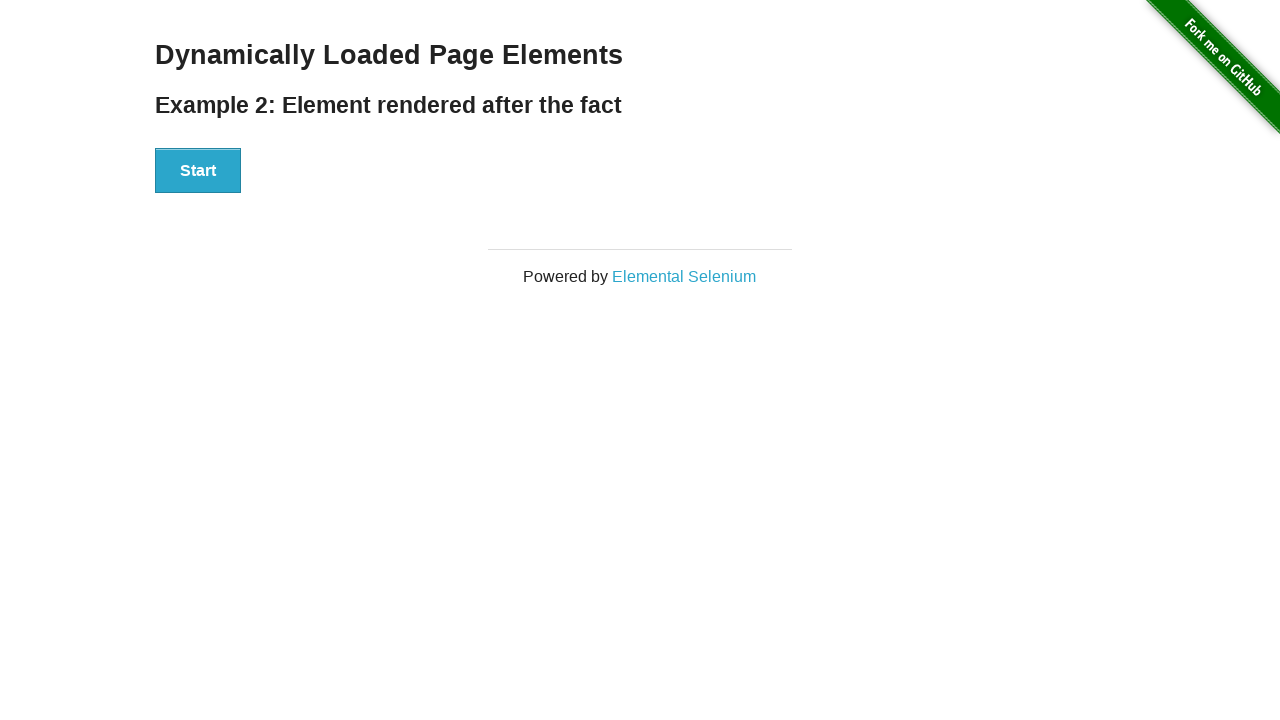

Clicked Start button to trigger dynamic content loading at (198, 171) on button:has-text('Start')
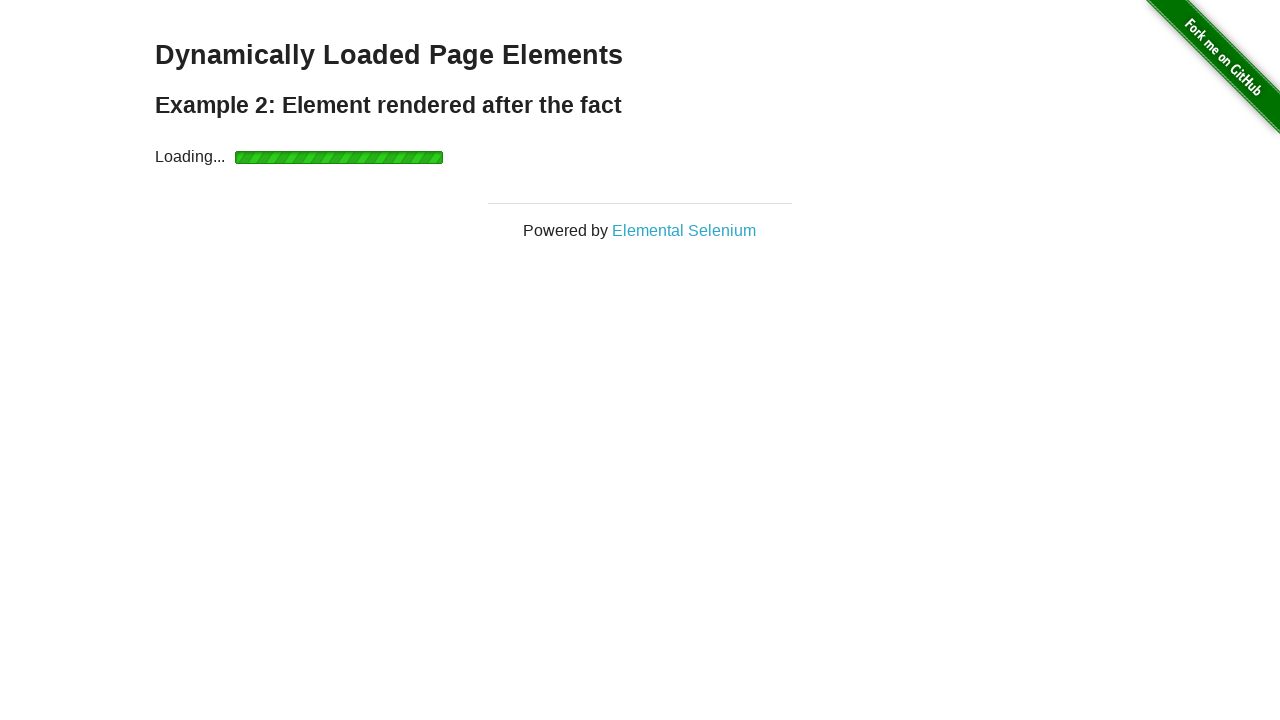

Waited for 'Hello World!' text to appear after loading
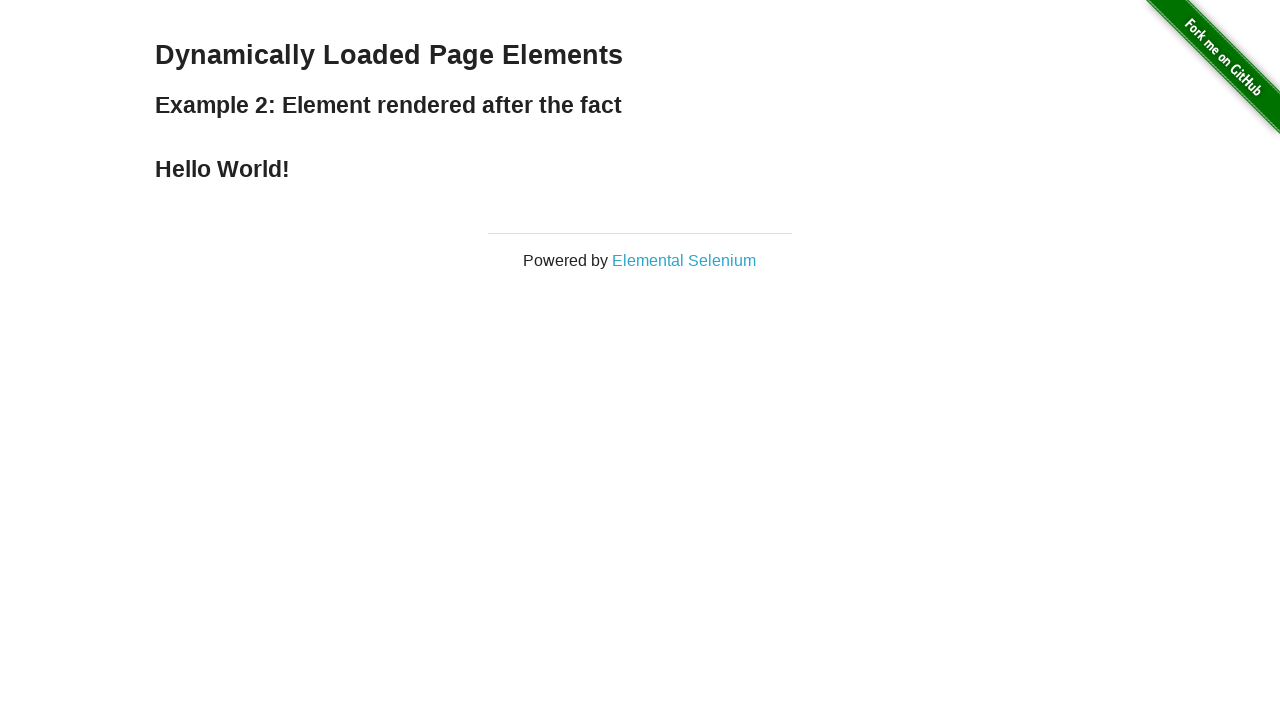

Located 'Hello World!' element
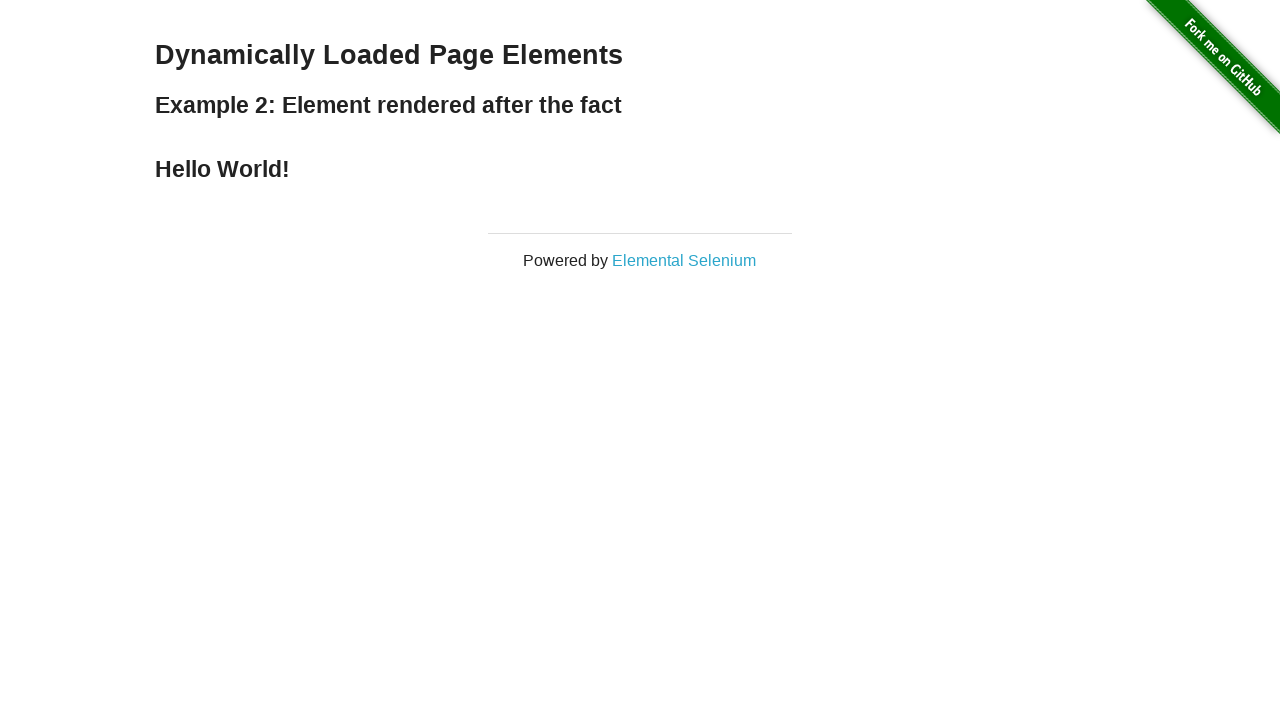

Verified 'Hello World!' text content matches expected value
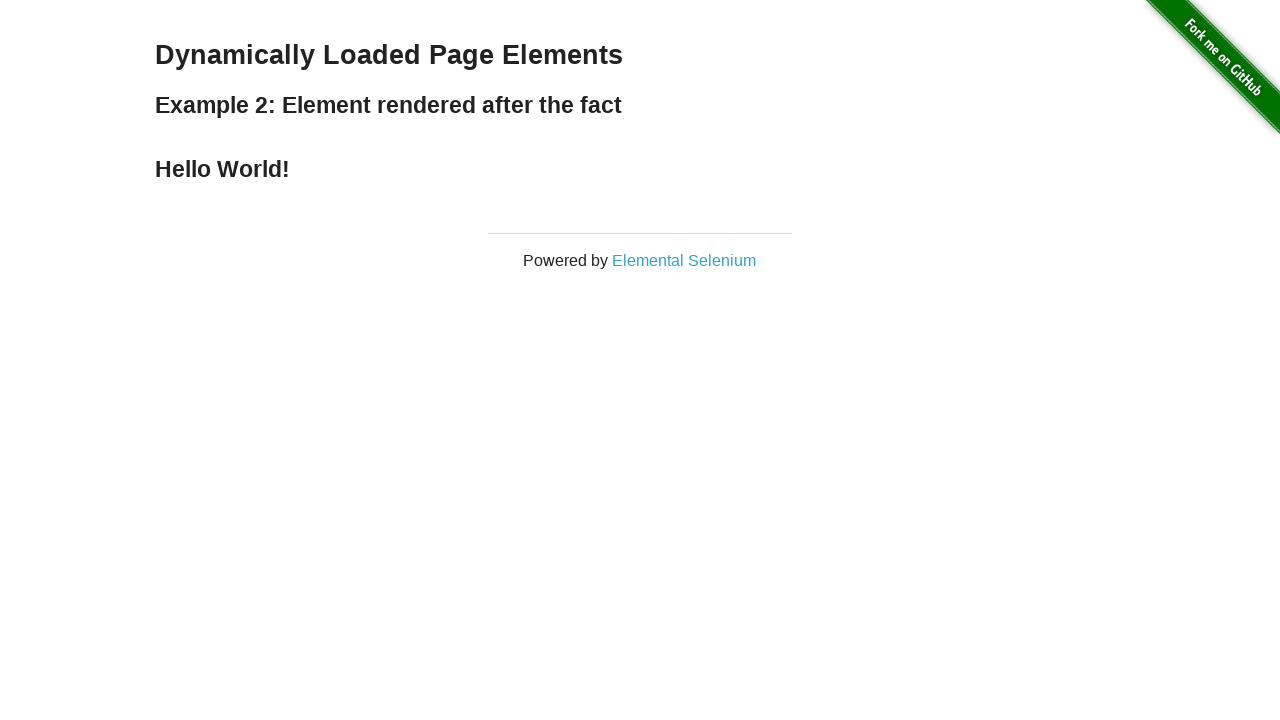

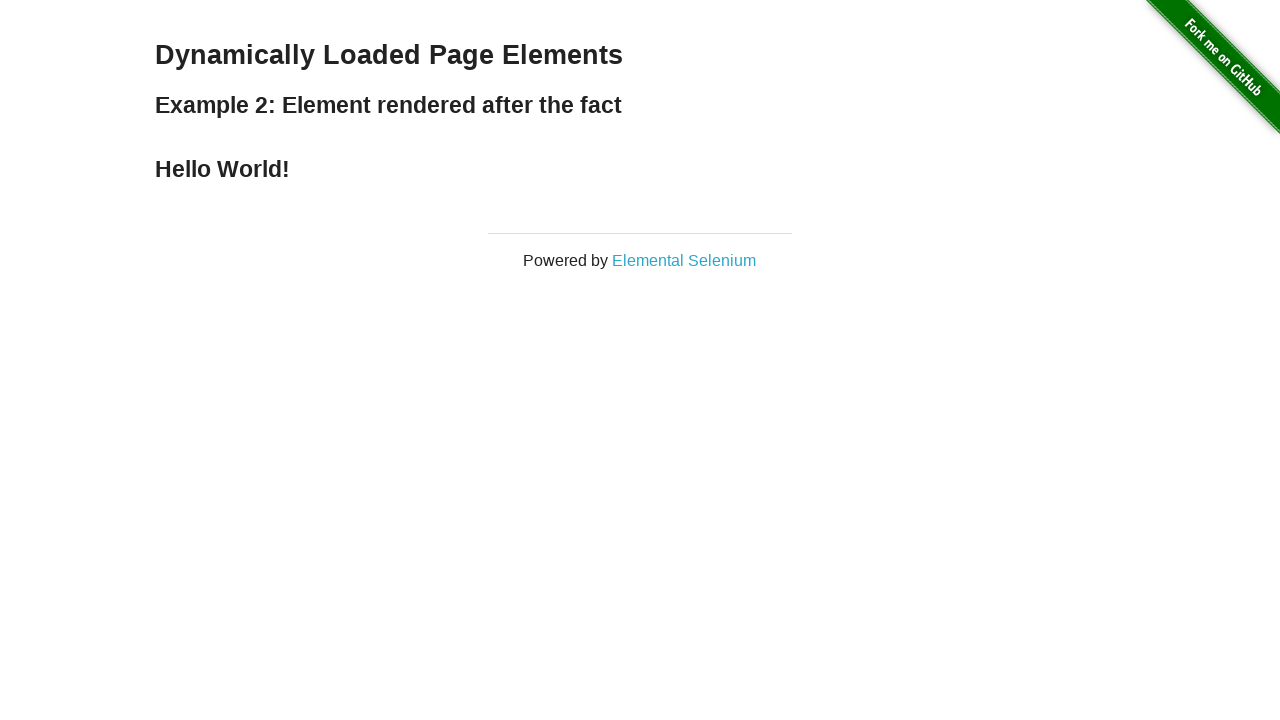